Tests registration form by filling required fields (first name, last name, email) and submitting the form

Starting URL: http://suninjuly.github.io/registration1.html

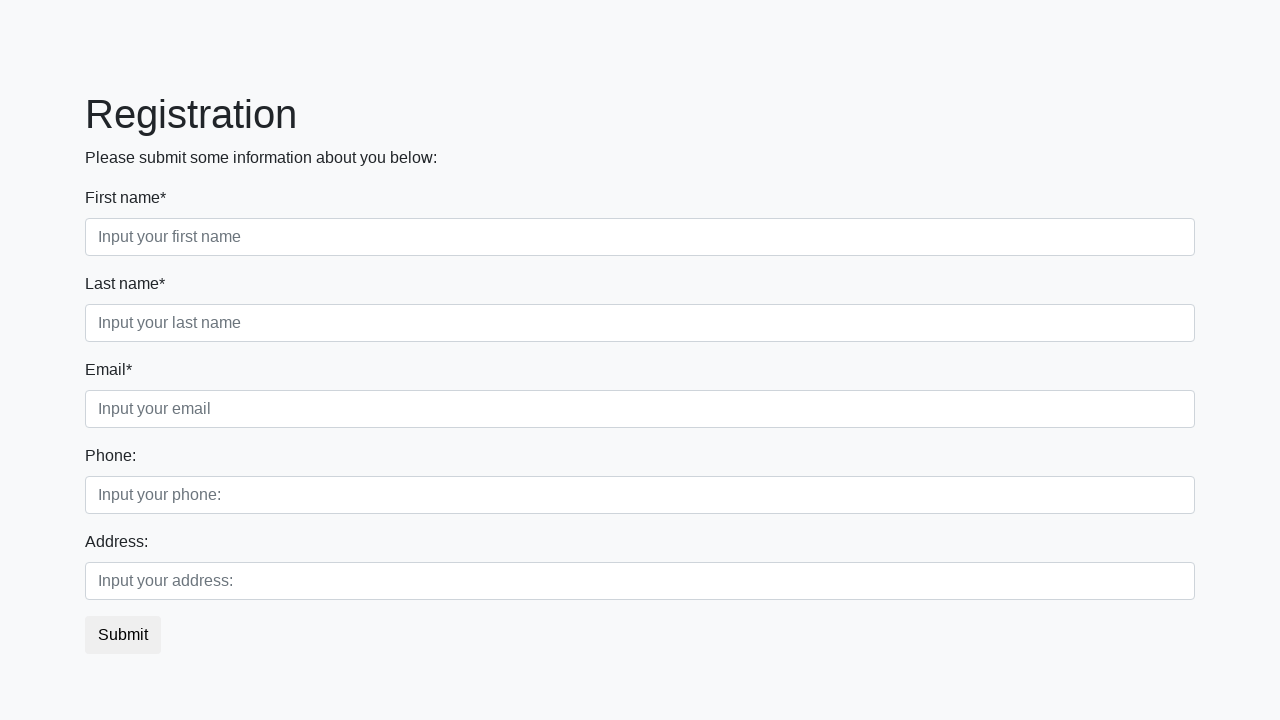

Filled first name field with 'Ivan' on input[required].first
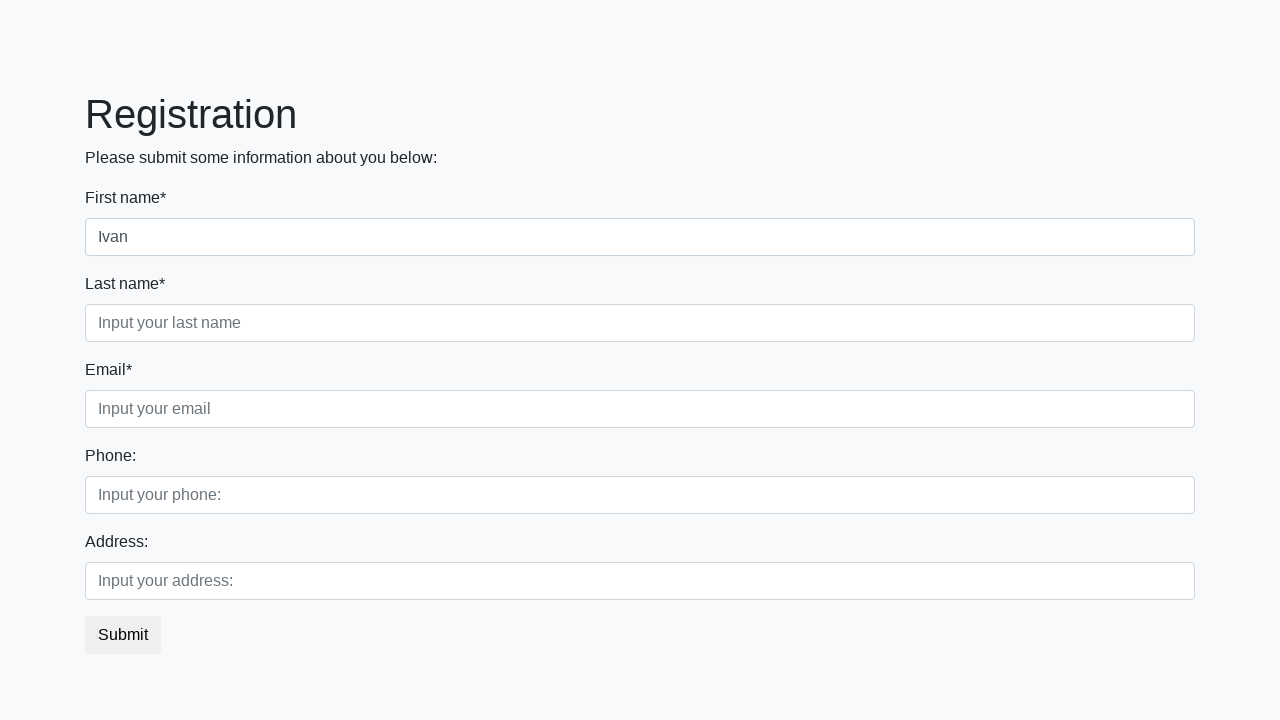

Filled last name field with 'Petrov' on input[required].second
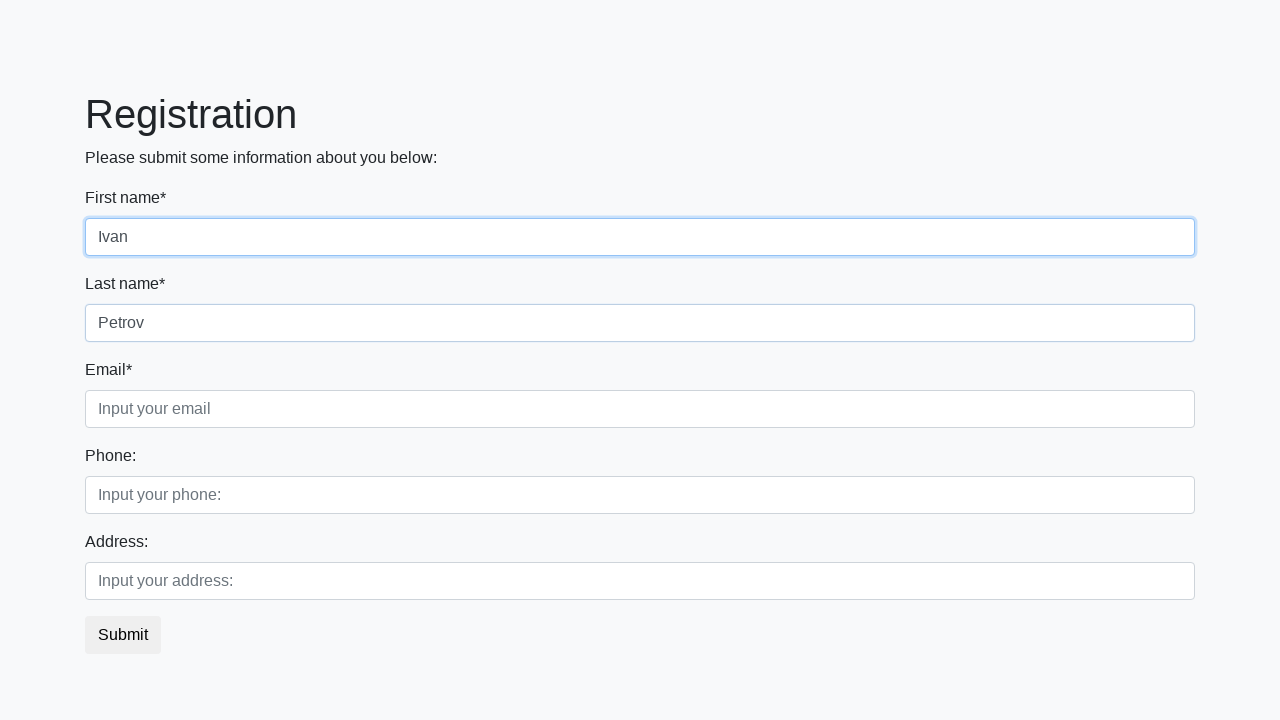

Filled email field with 'mail@mail.com' on input[required].third
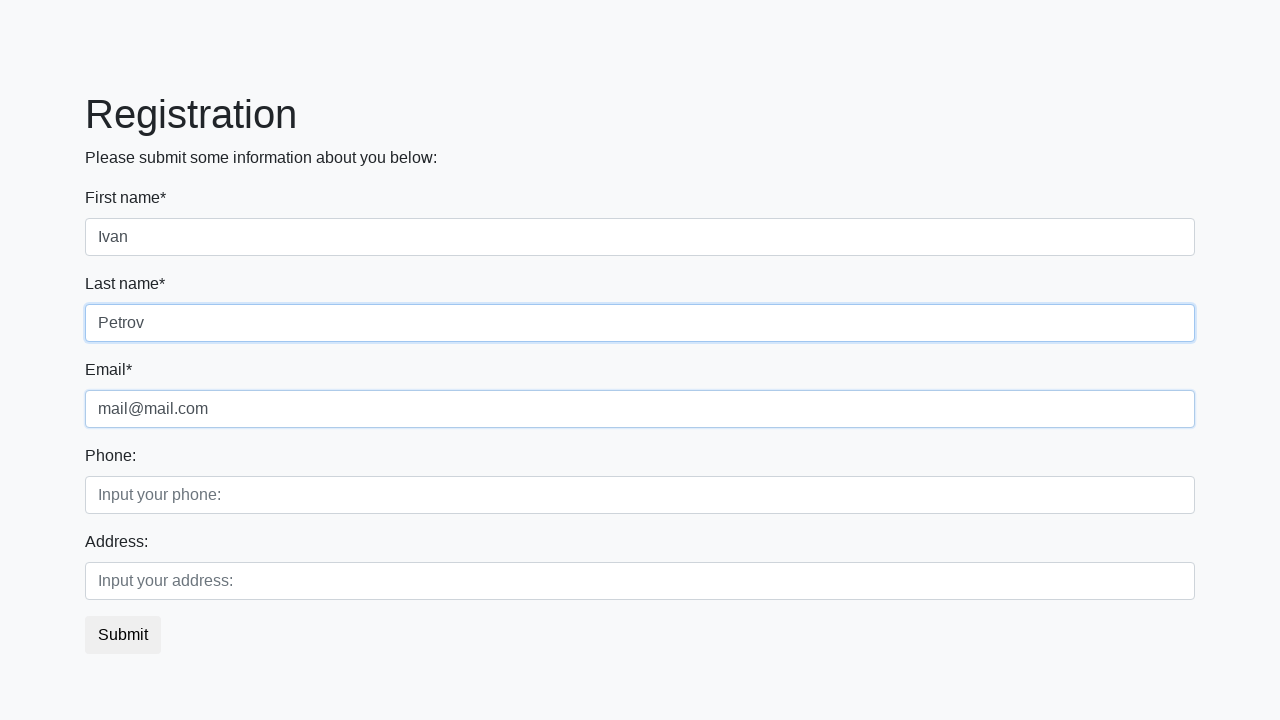

Clicked registration form submit button at (123, 635) on button.btn
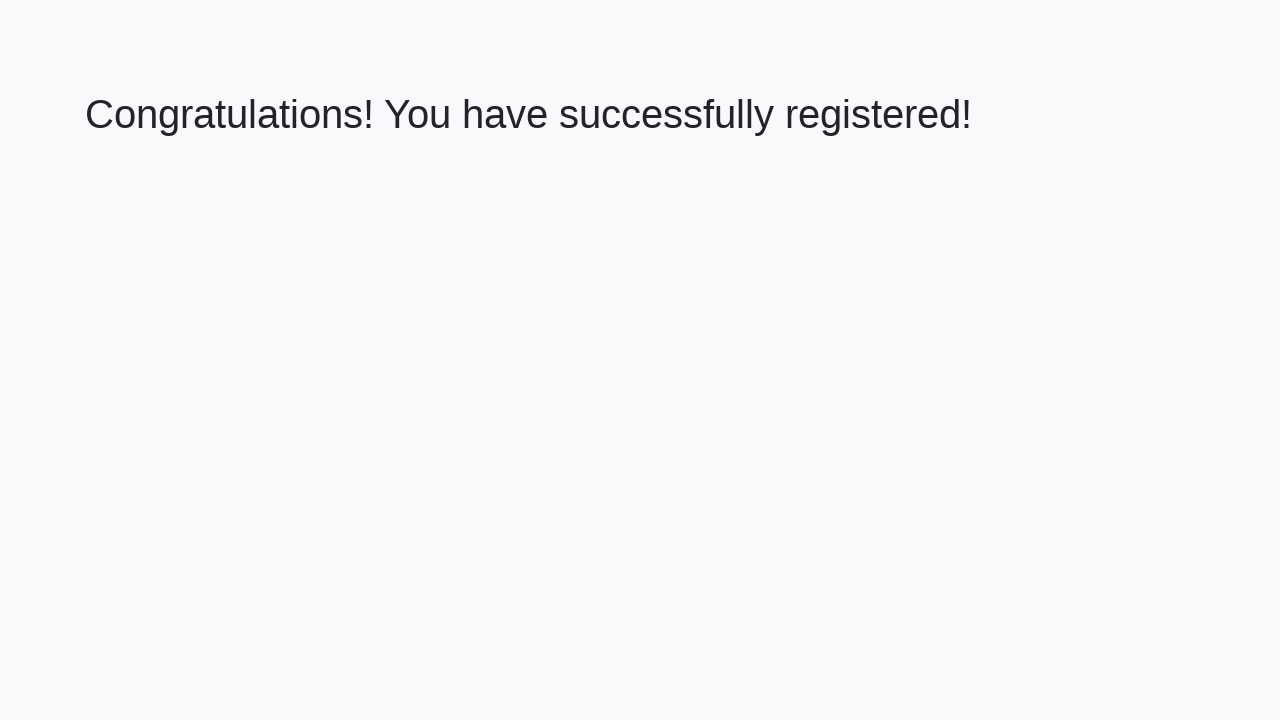

Waited 1000ms for page to process submission
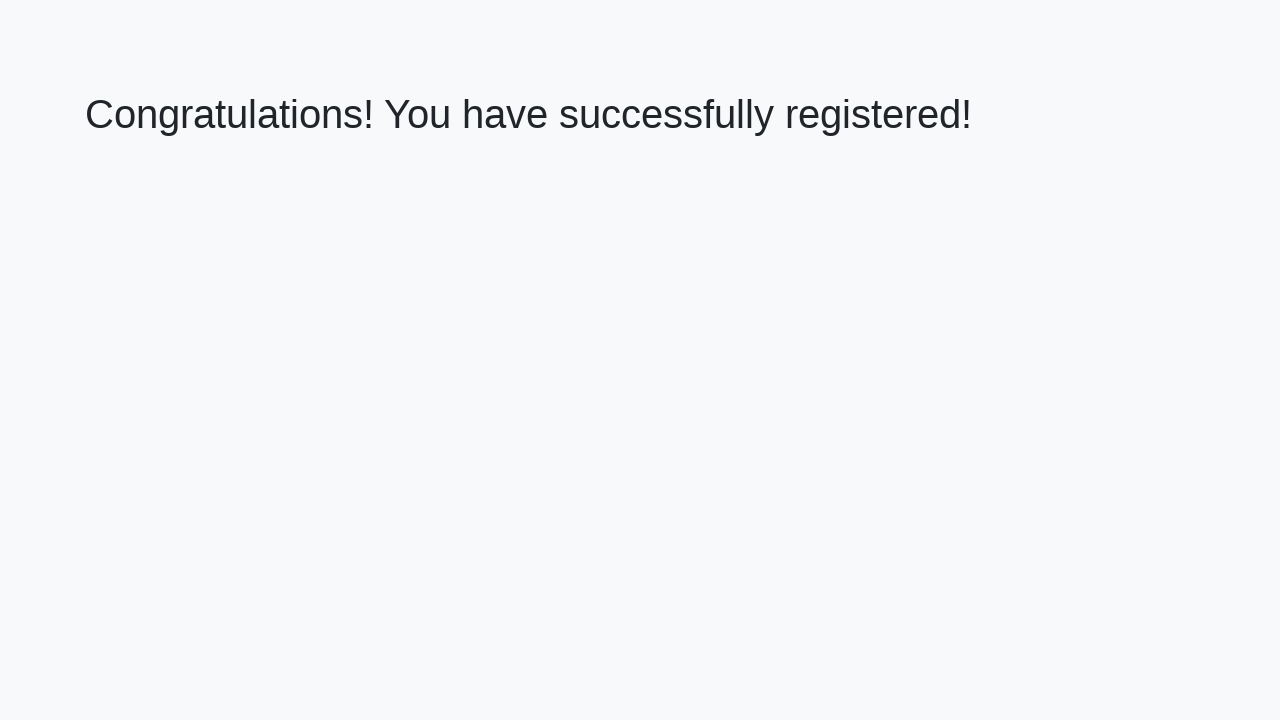

Located success message element
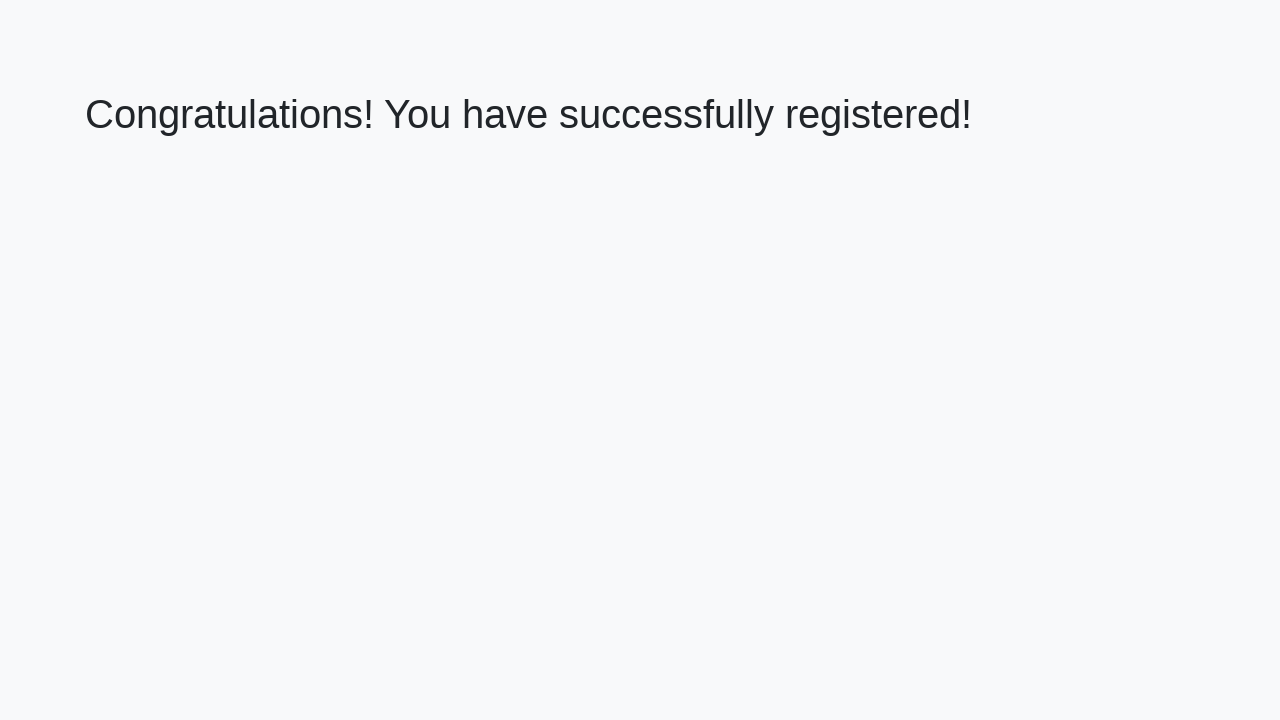

Verified success message: 'Congratulations! You have successfully registered!'
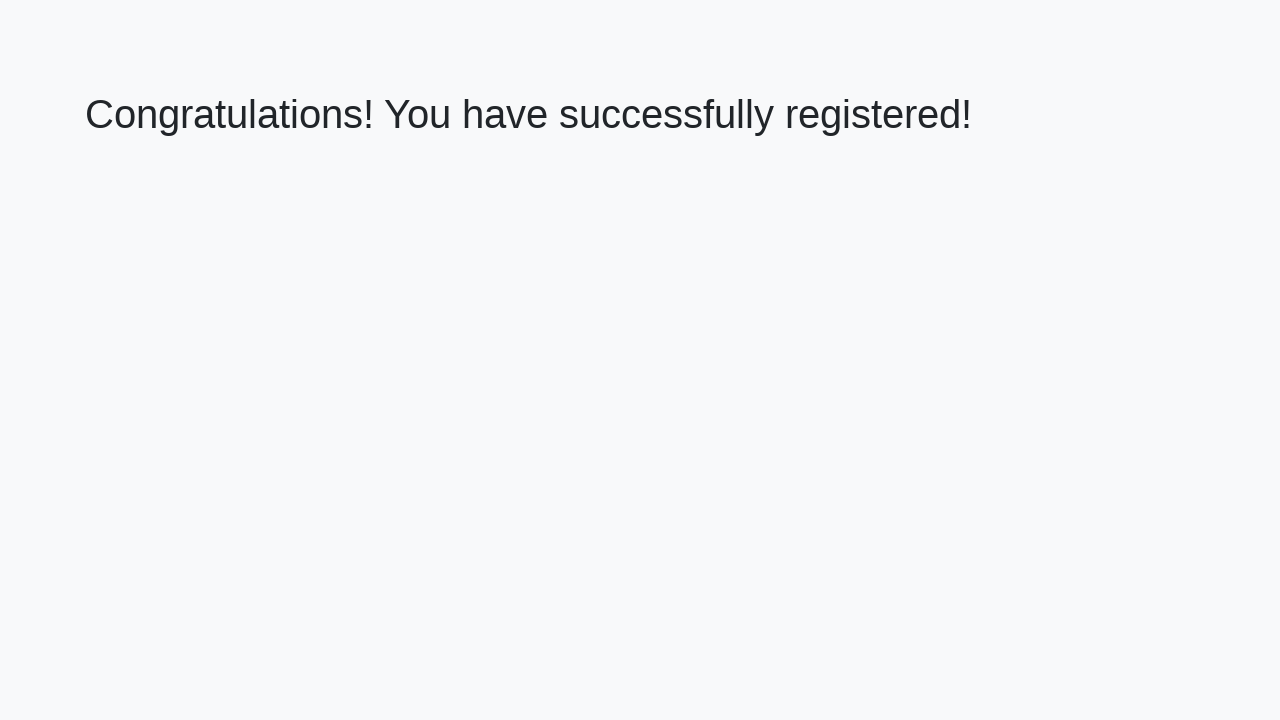

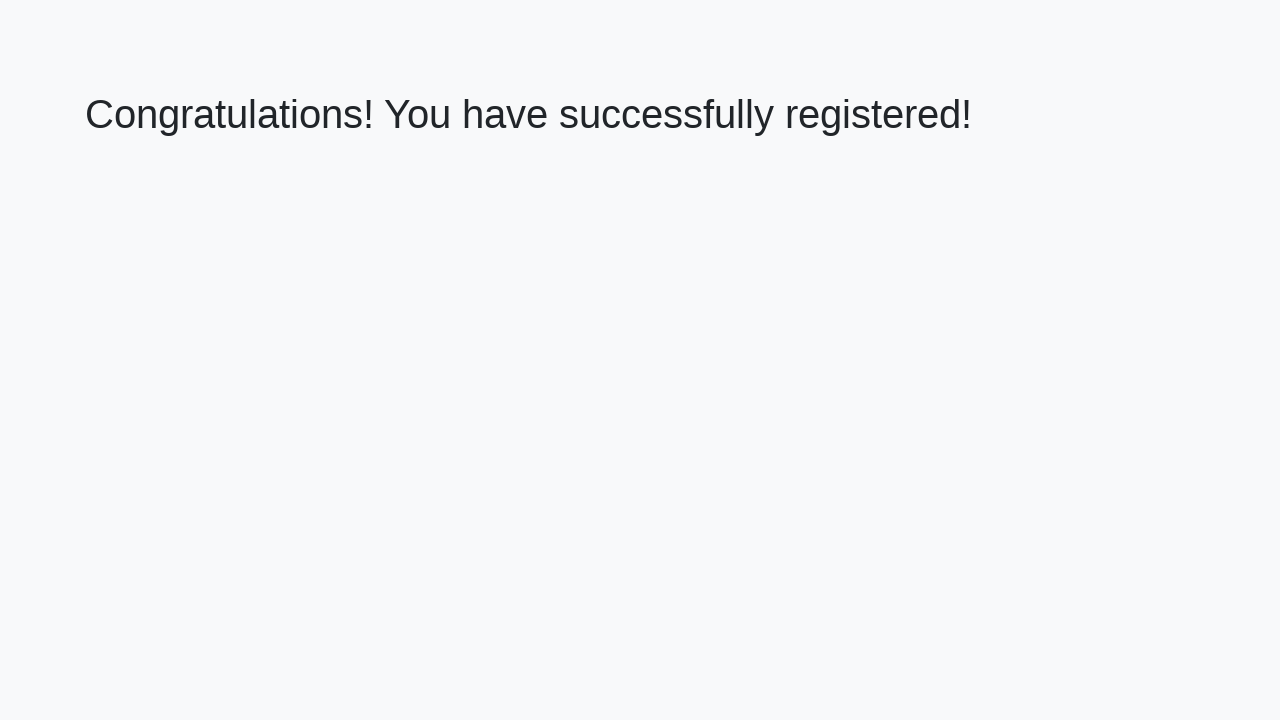